Tests a web form by entering text into a text box, clicking the submit button, and verifying that a success message is displayed.

Starting URL: https://www.selenium.dev/selenium/web/web-form.html

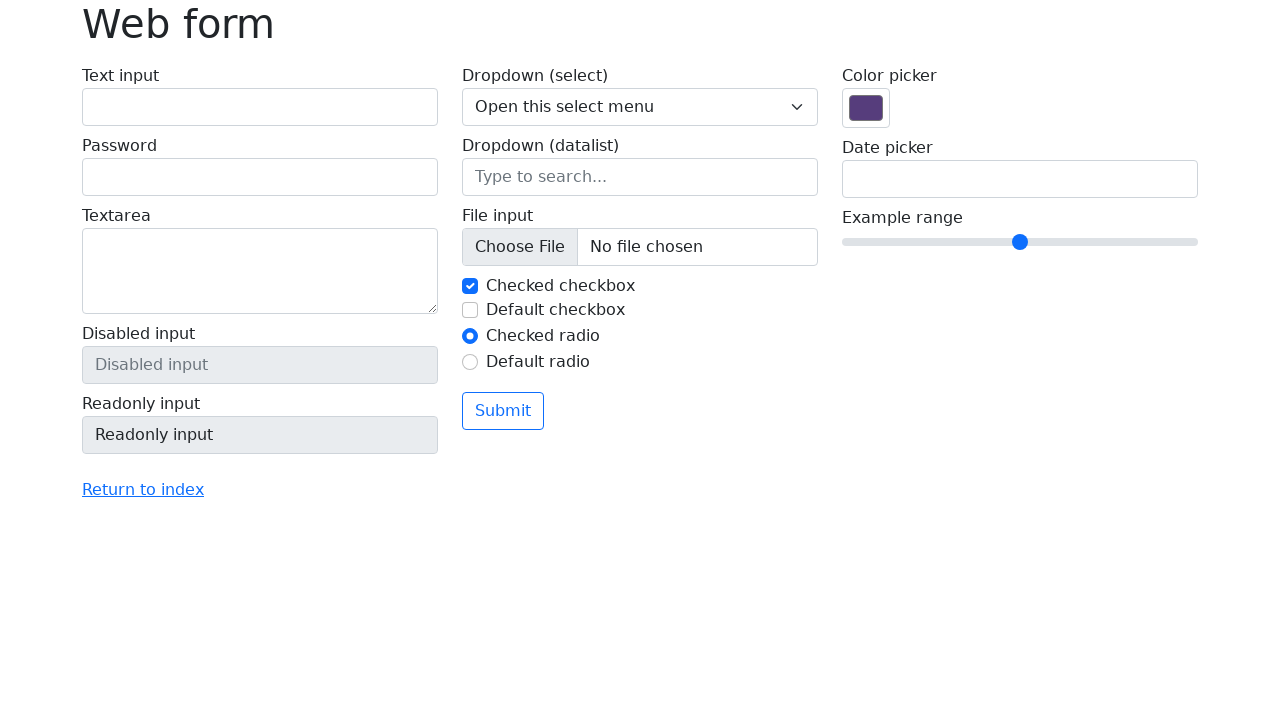

Page loaded and DOM content ready
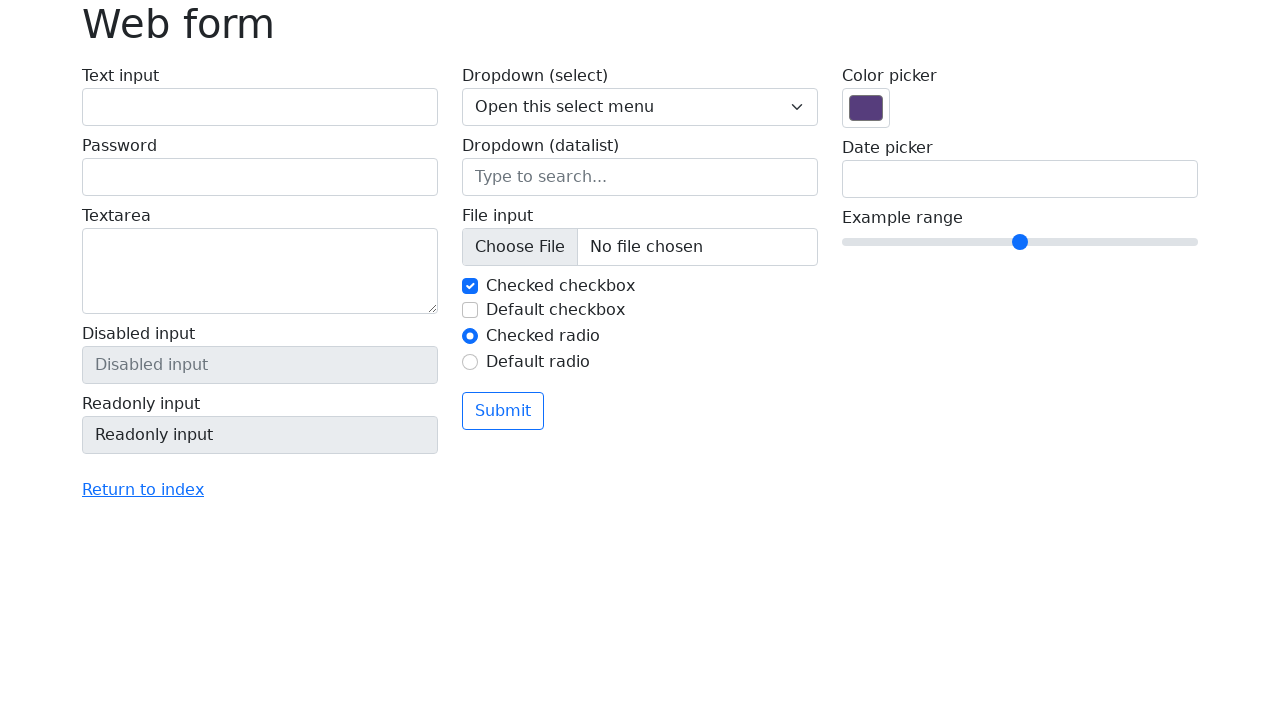

Verified page title is 'Web form'
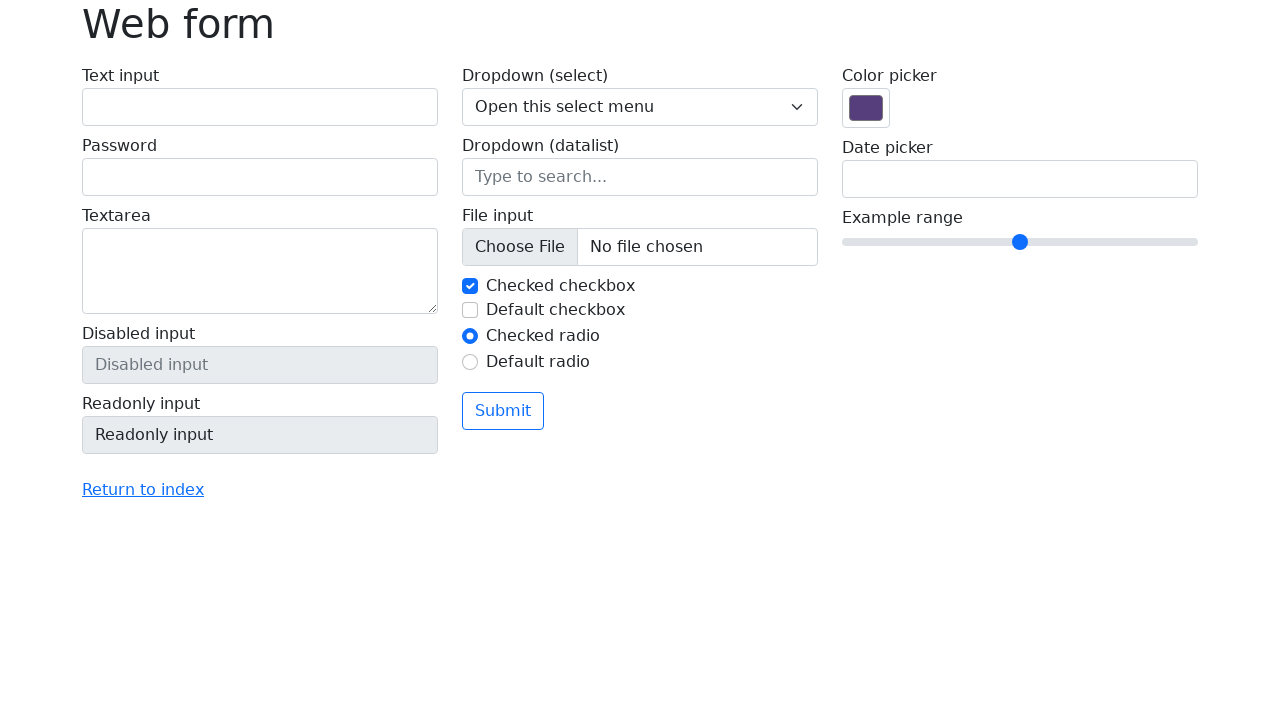

Filled text field with 'Selenium' on input[name='my-text']
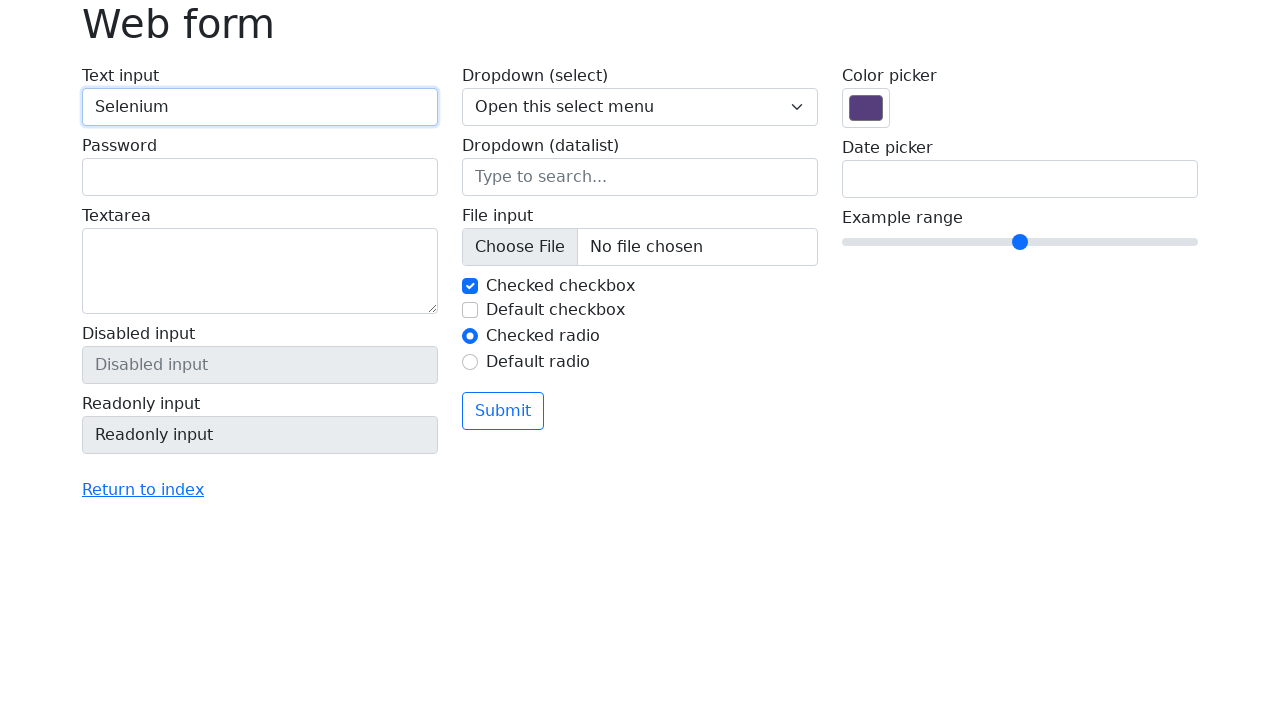

Clicked submit button at (503, 411) on button
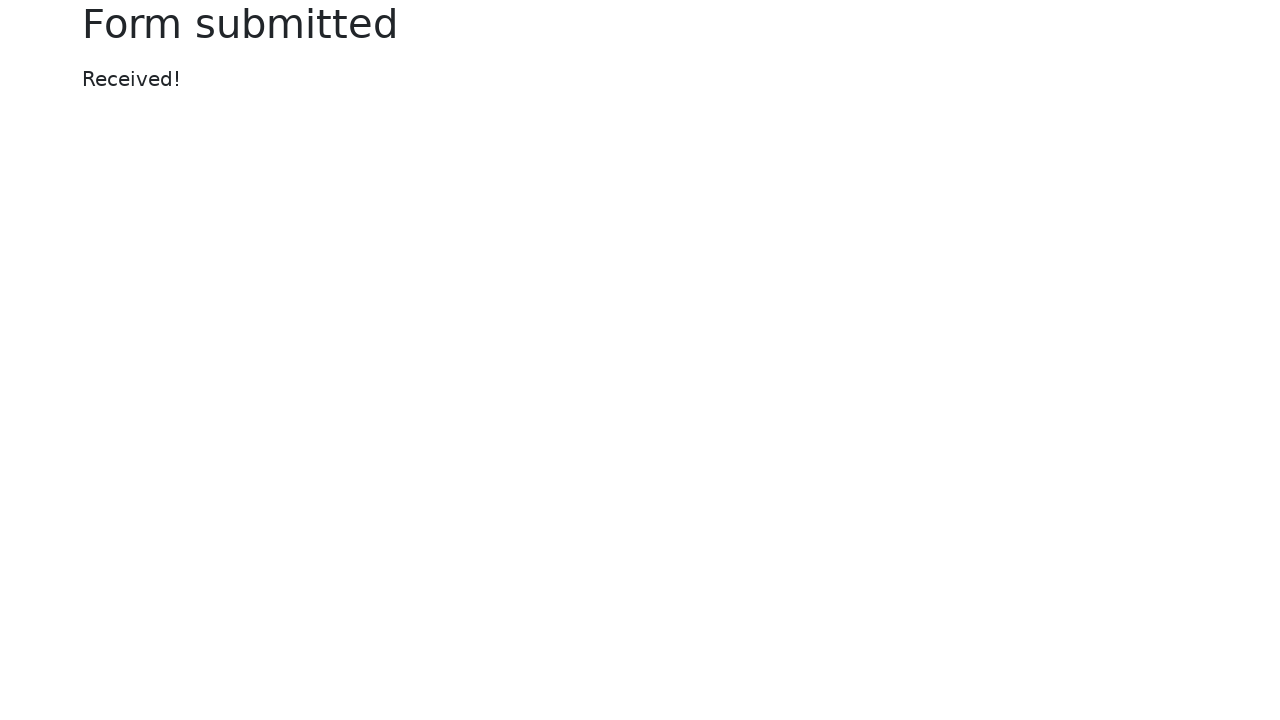

Success message element appeared
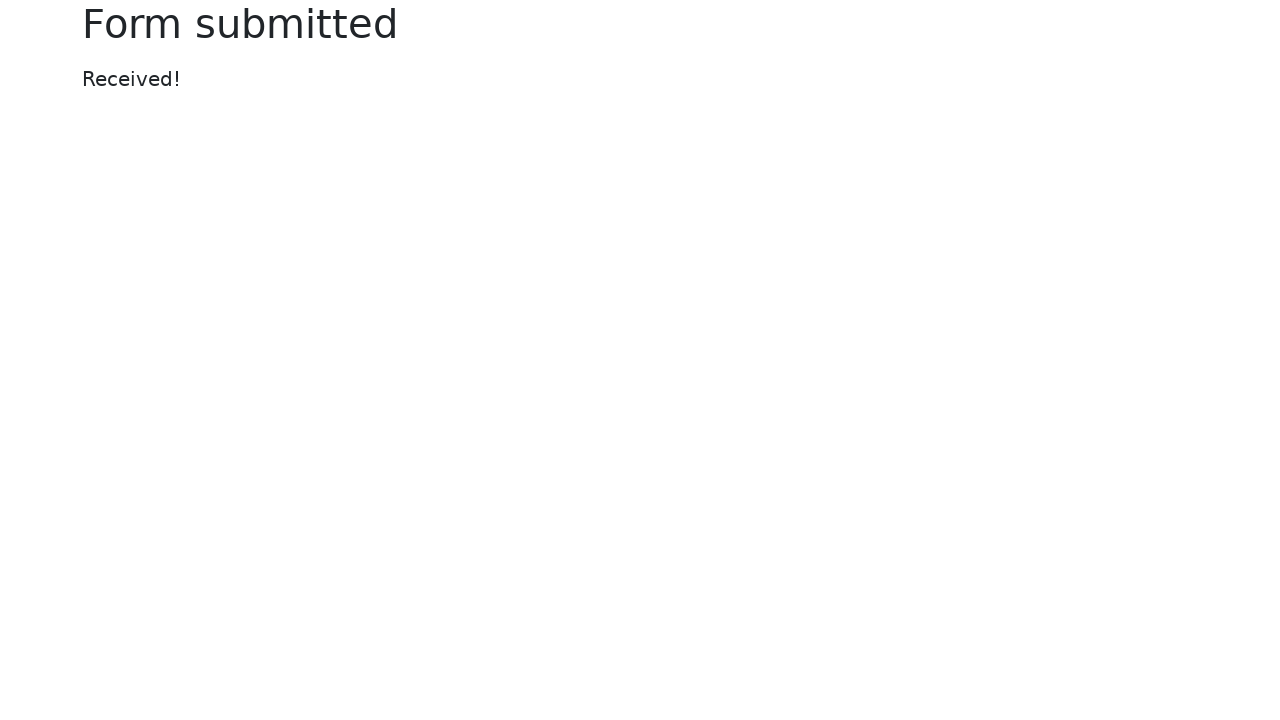

Verified success message displays 'Received!'
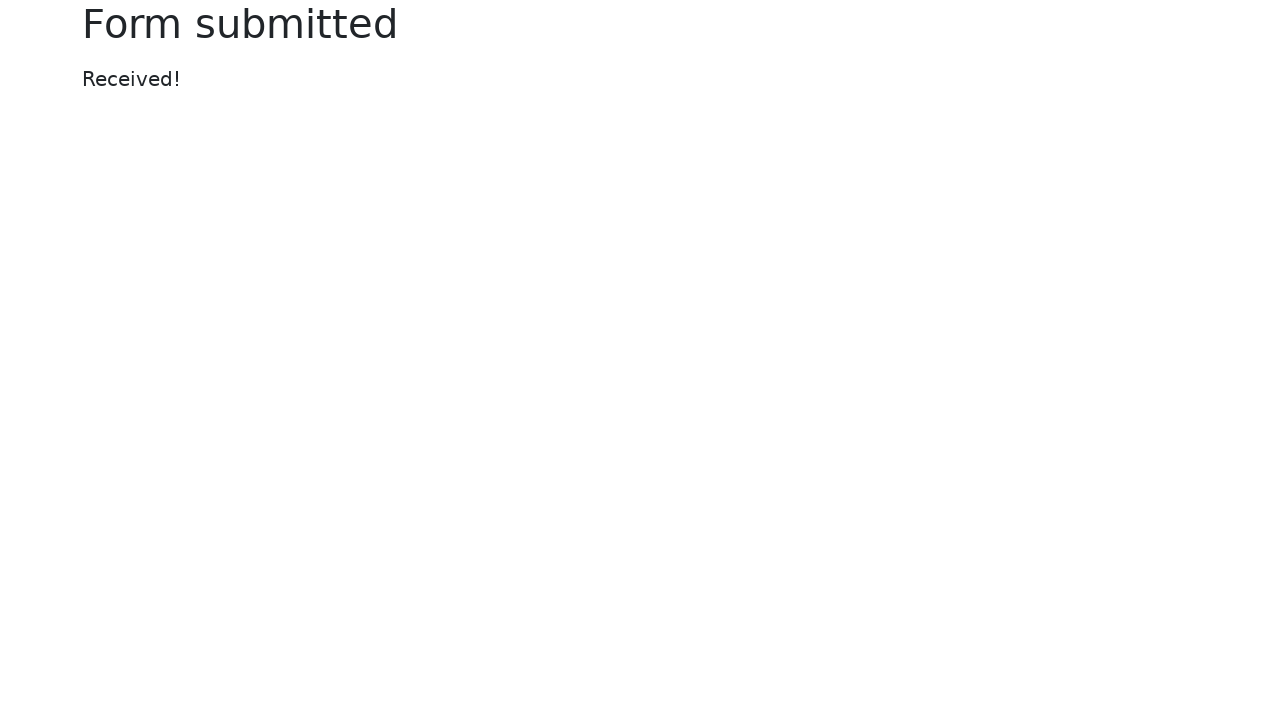

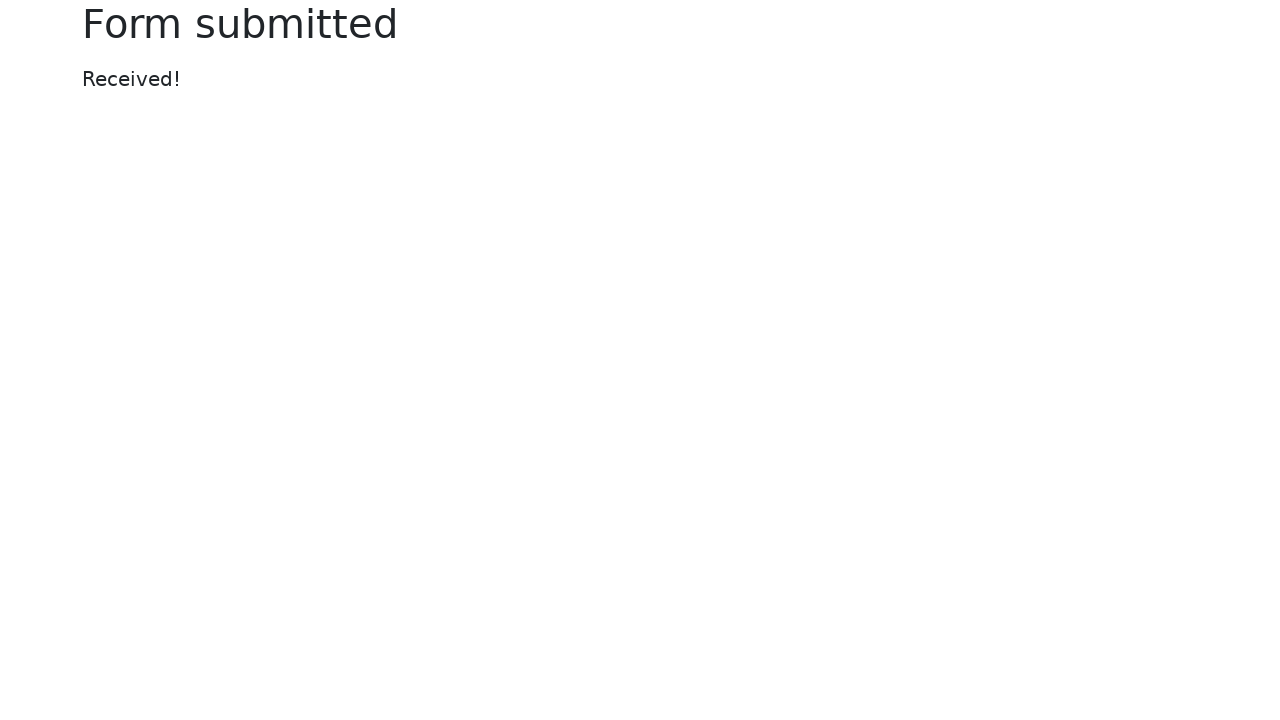